Tests marking all todo items as completed using the "Mark all as complete" checkbox.

Starting URL: https://demo.playwright.dev/todomvc

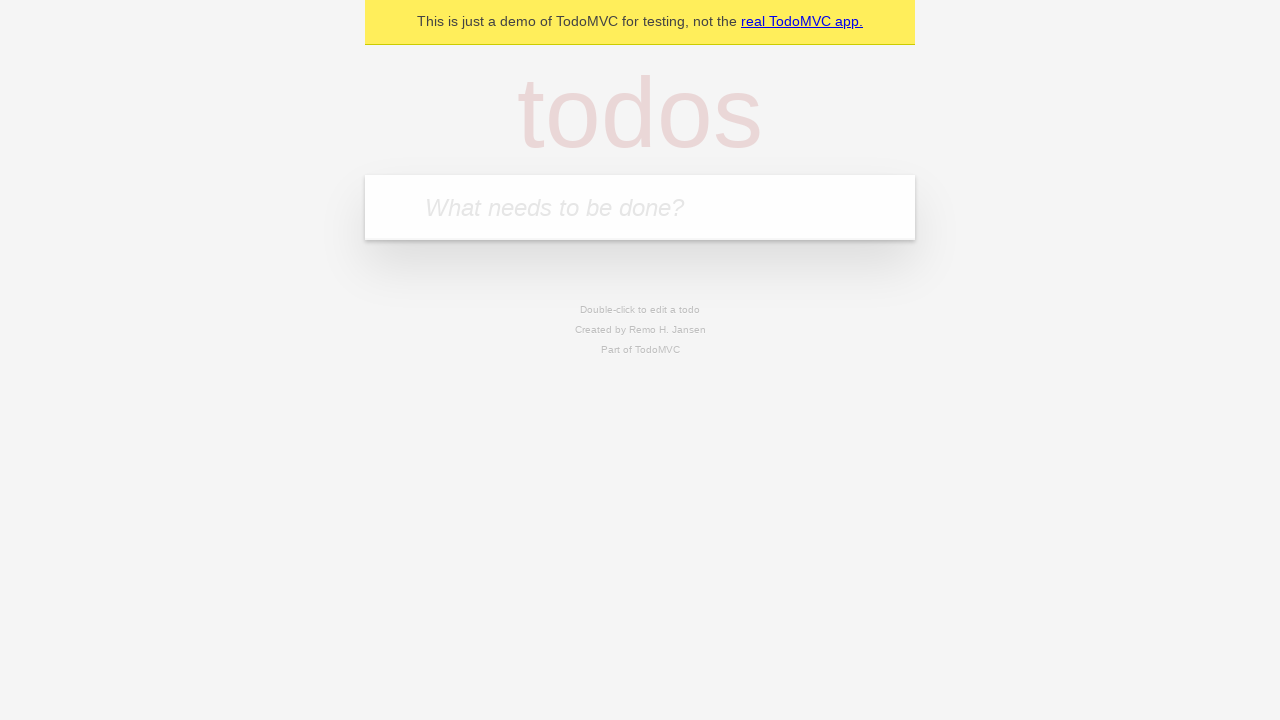

Filled todo input with 'buy some cheese' on internal:attr=[placeholder="What needs to be done?"i]
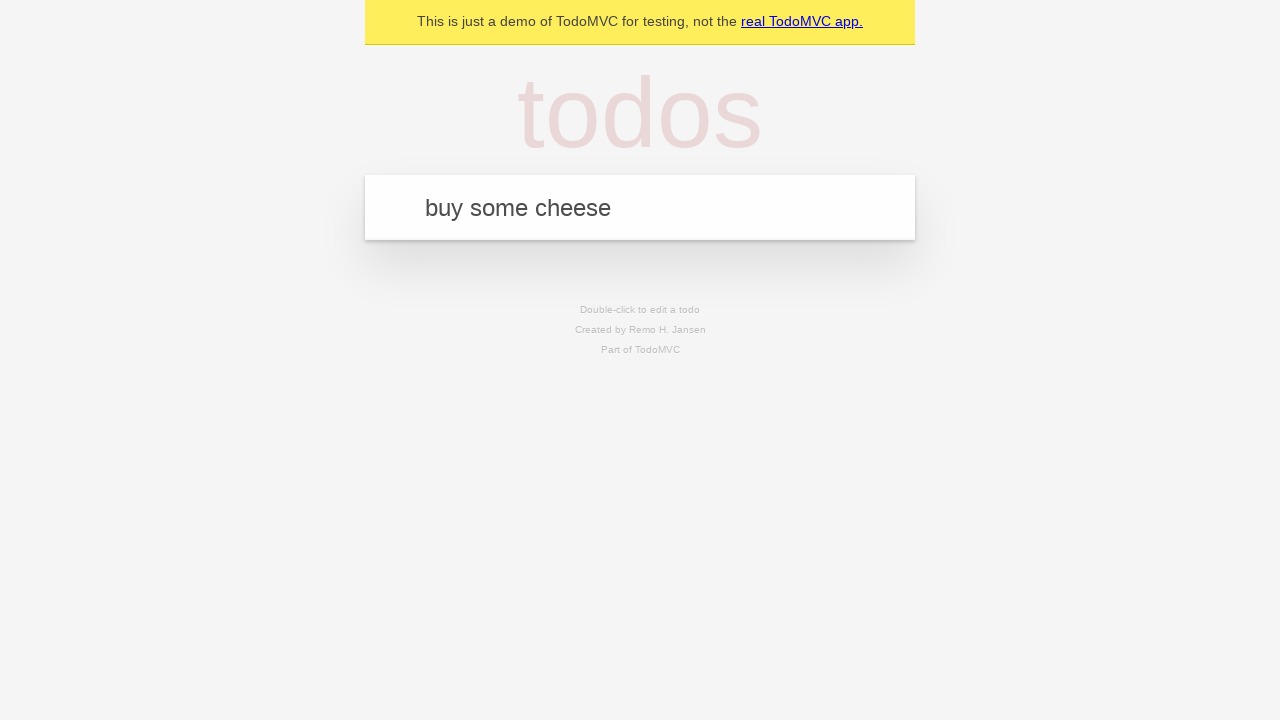

Pressed Enter to add todo 'buy some cheese' on internal:attr=[placeholder="What needs to be done?"i]
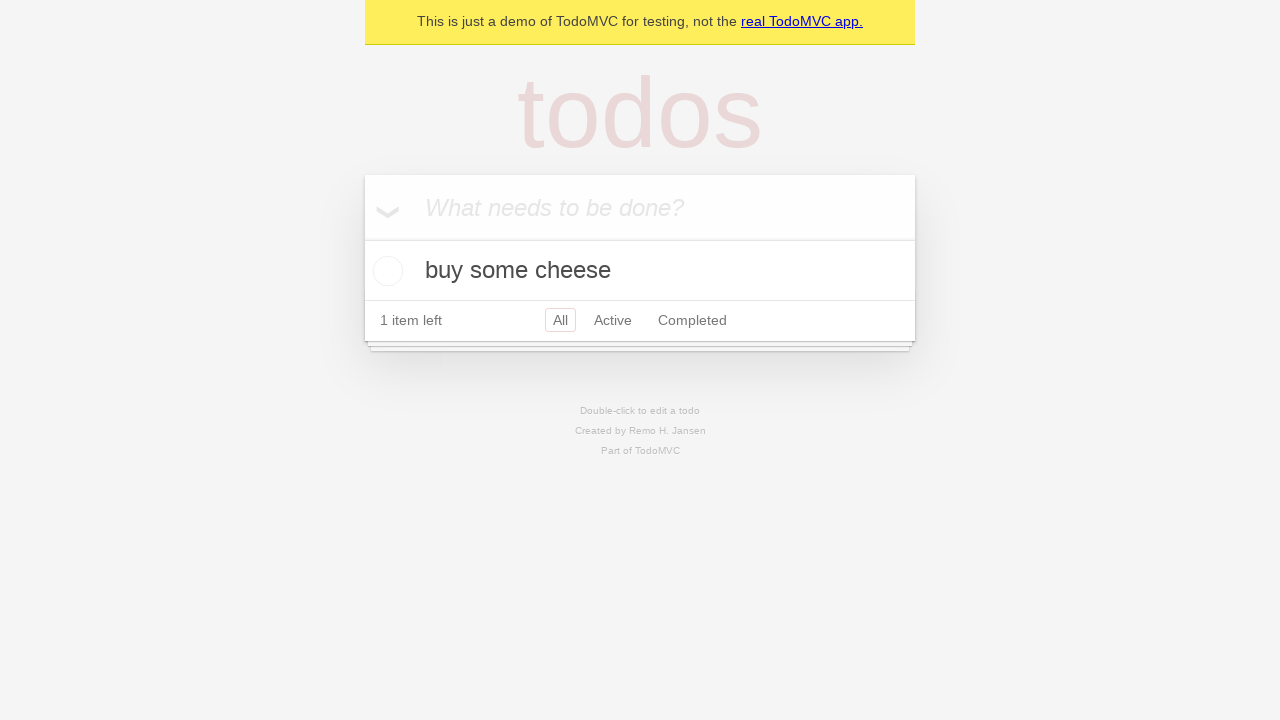

Filled todo input with 'feed the cat' on internal:attr=[placeholder="What needs to be done?"i]
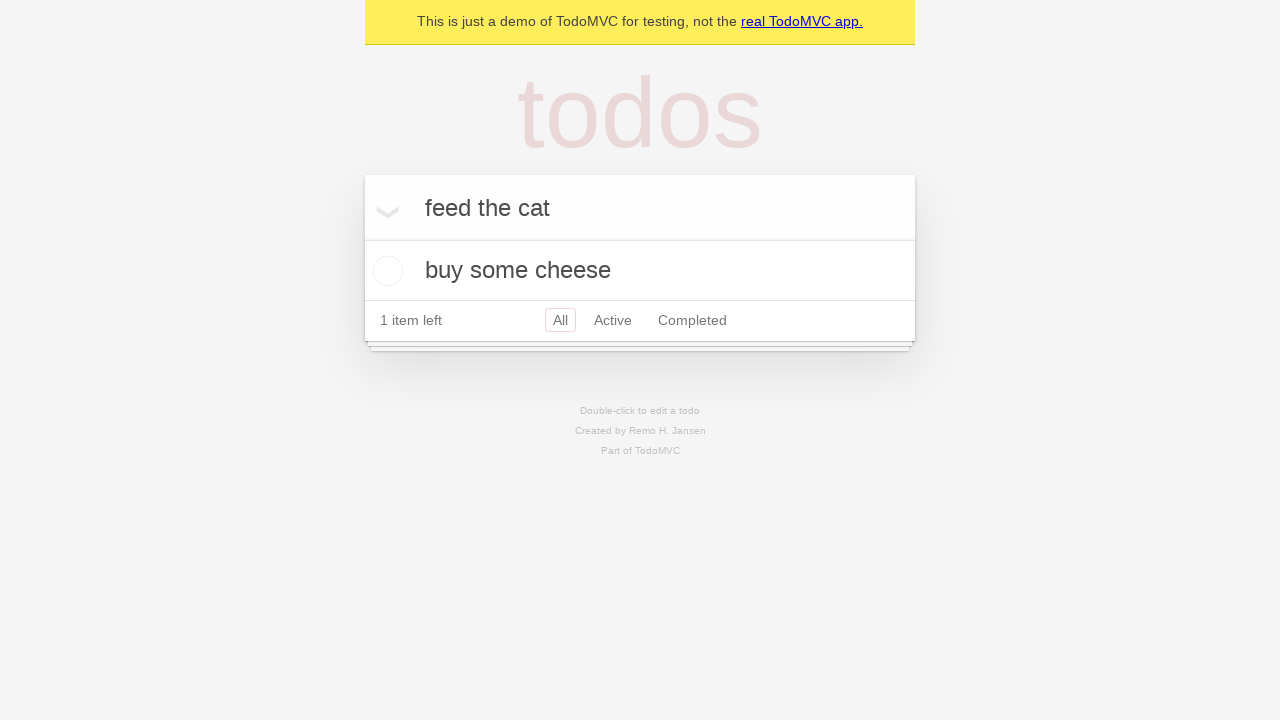

Pressed Enter to add todo 'feed the cat' on internal:attr=[placeholder="What needs to be done?"i]
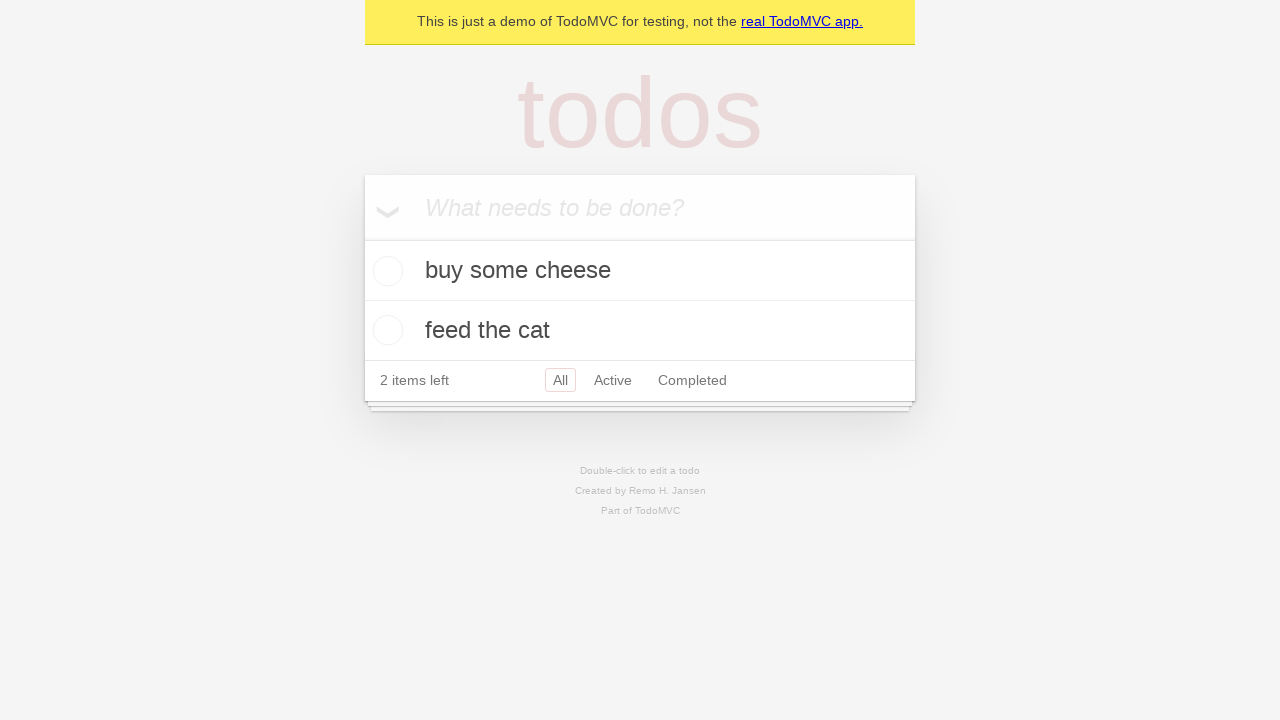

Filled todo input with 'book a doctors appointment' on internal:attr=[placeholder="What needs to be done?"i]
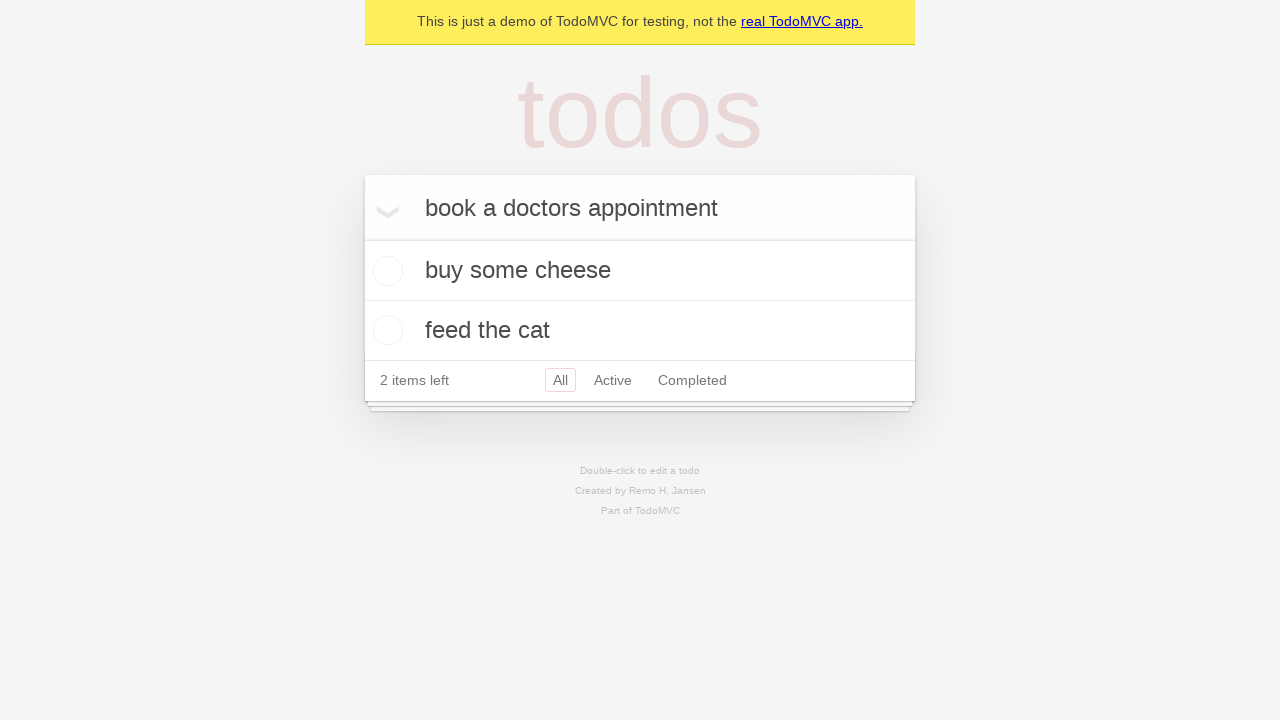

Pressed Enter to add todo 'book a doctors appointment' on internal:attr=[placeholder="What needs to be done?"i]
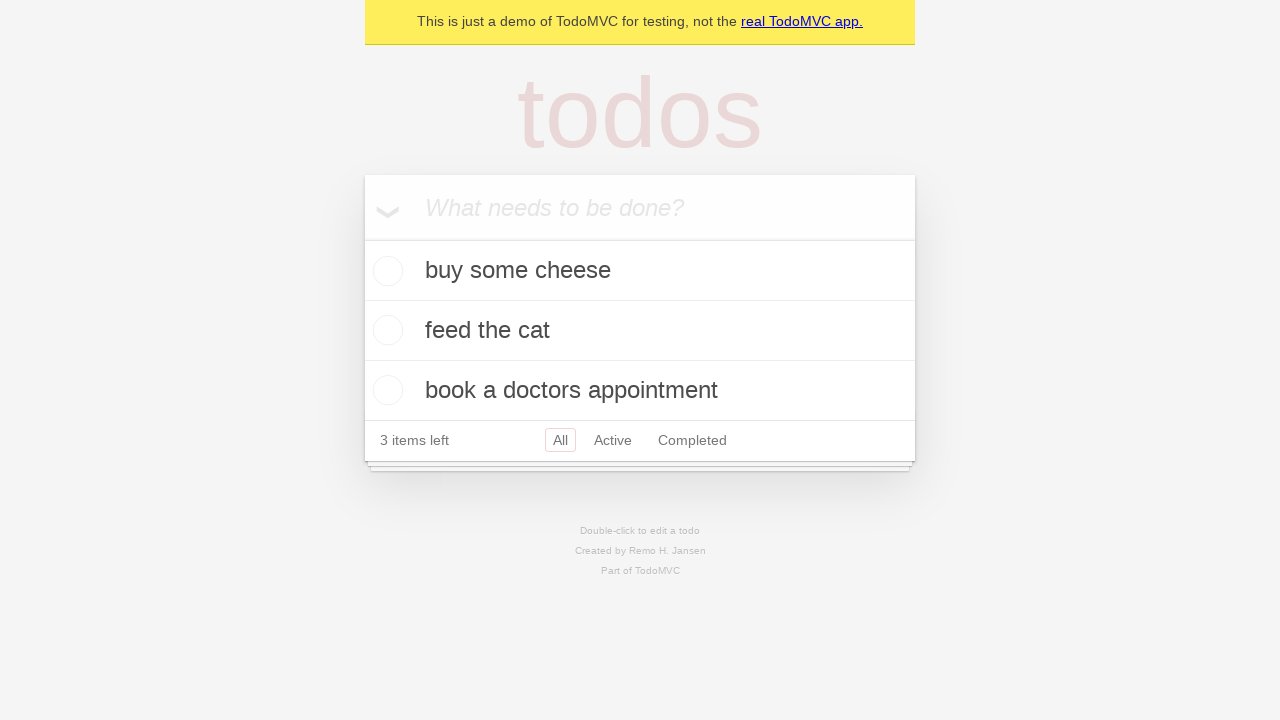

Clicked 'Mark all as complete' checkbox at (362, 238) on internal:label="Mark all as complete"i
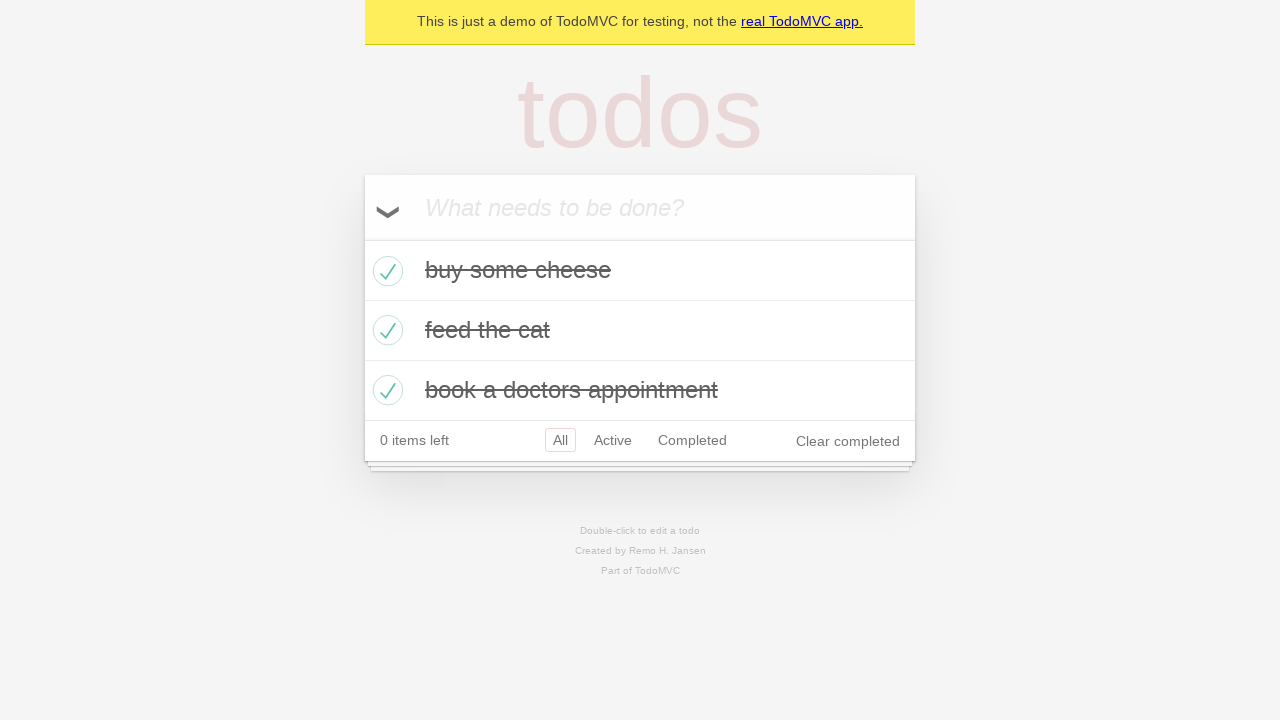

All todo items marked as completed
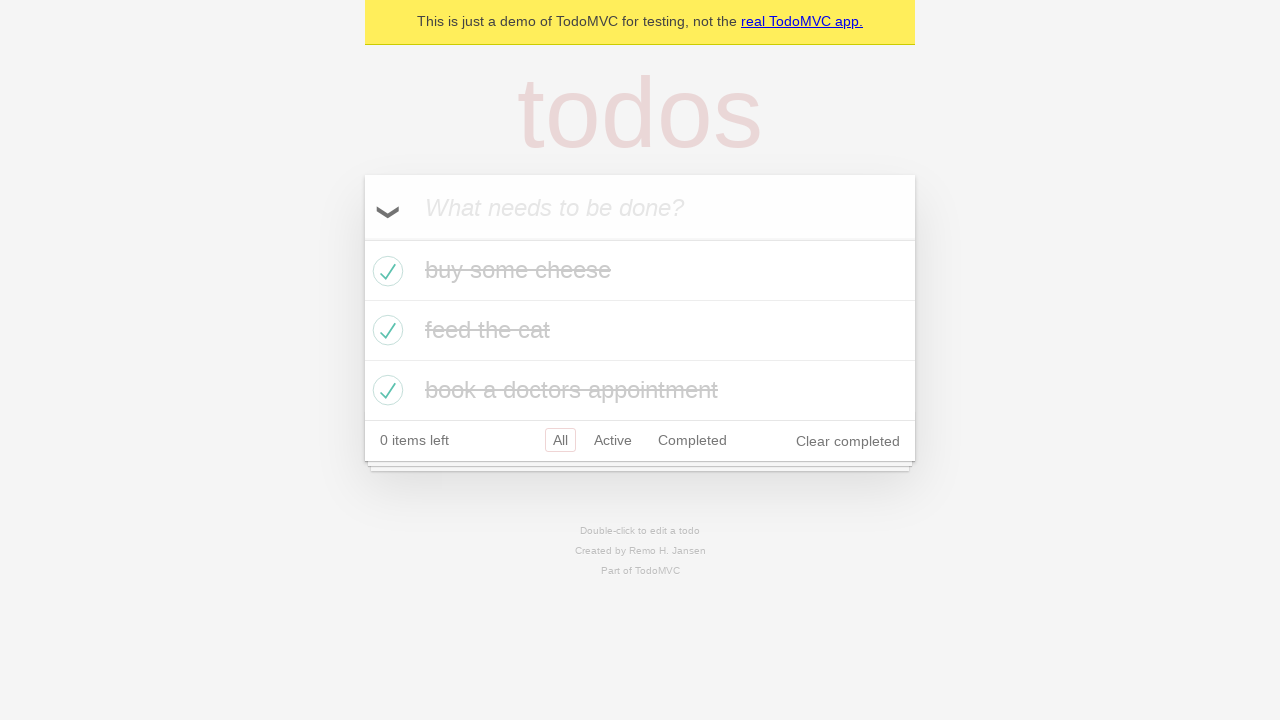

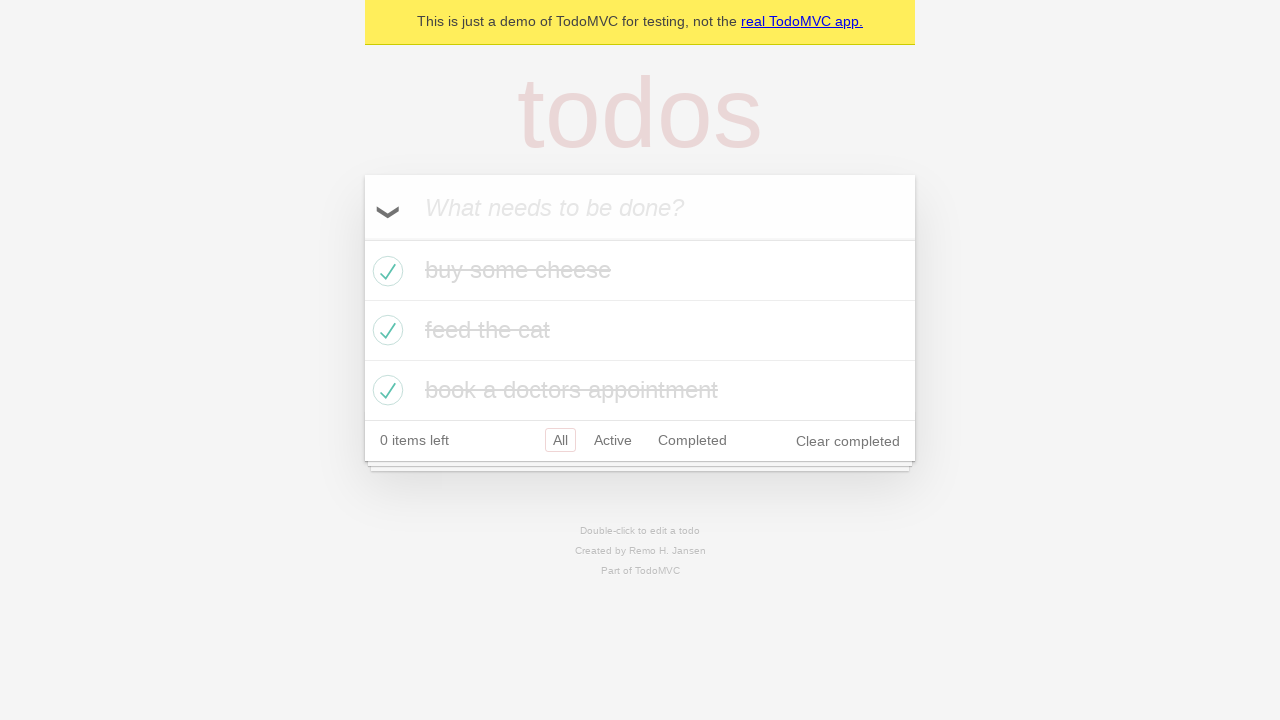